Tests filling the last name field in an automation practice form and verifies the input value

Starting URL: https://app.cloudqa.io/home/AutomationPracticeForm

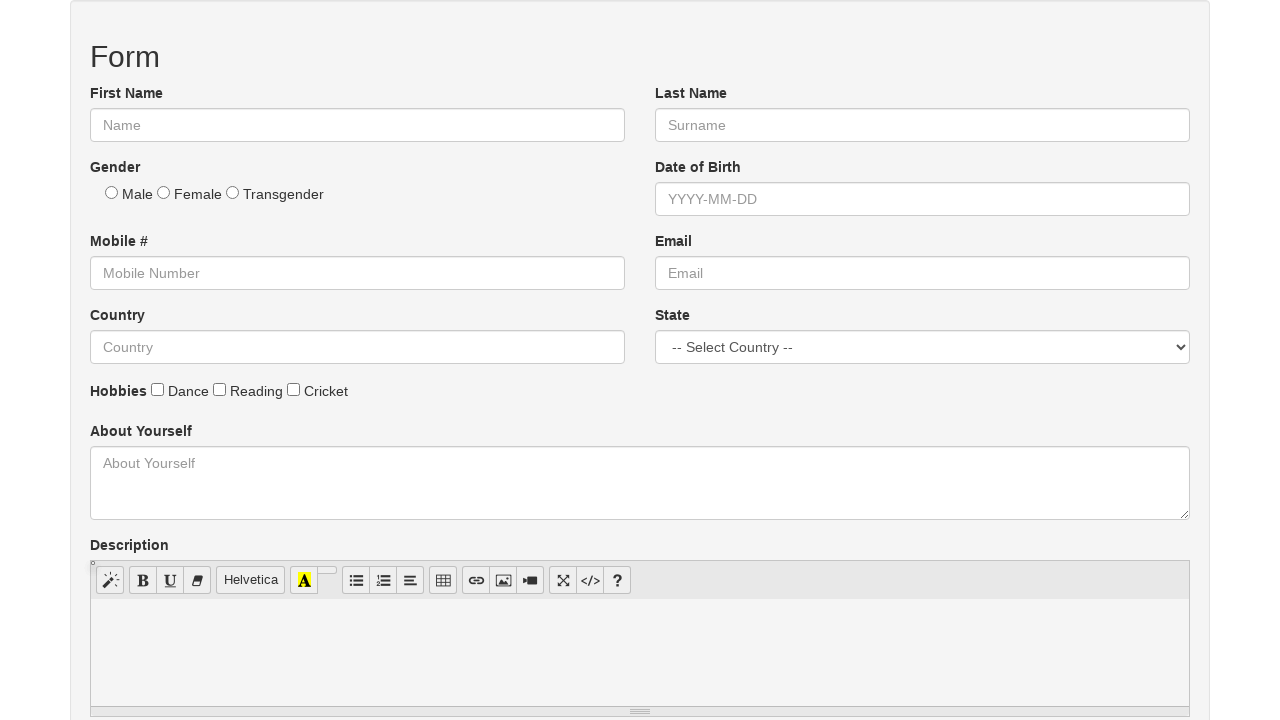

Cleared the last name field on #lname
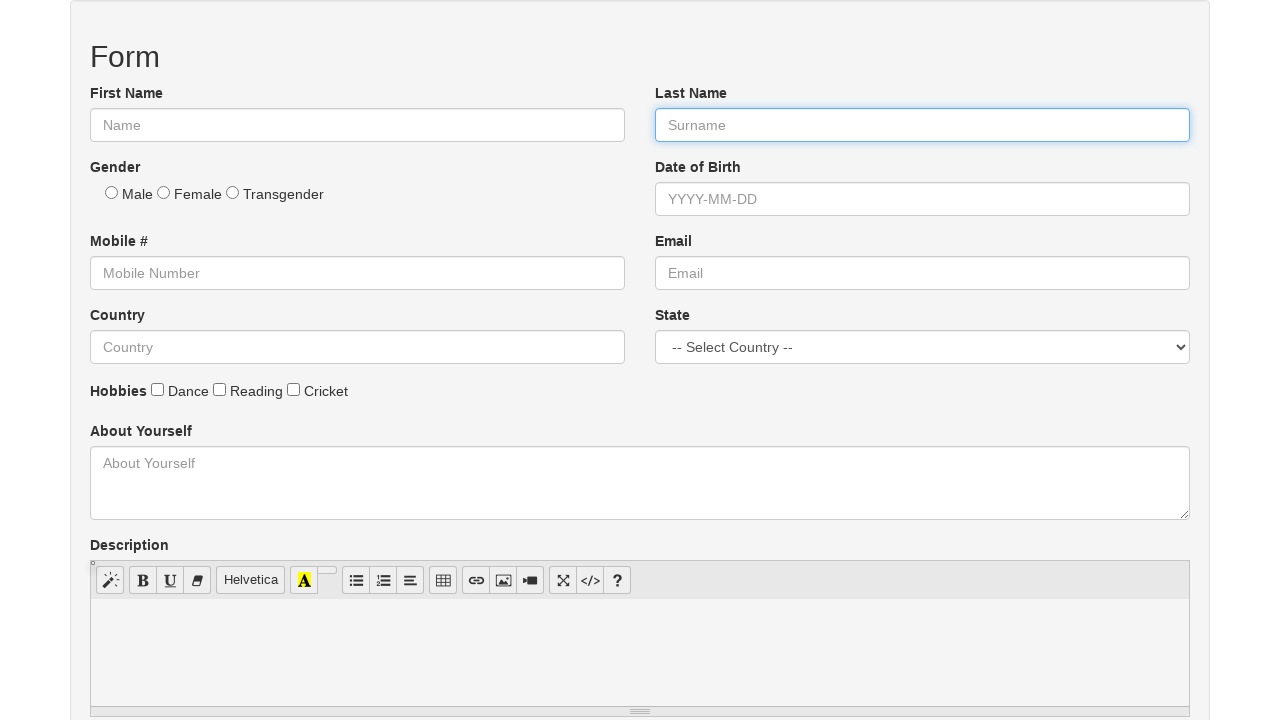

Filled last name field with 'Kumar' on #lname
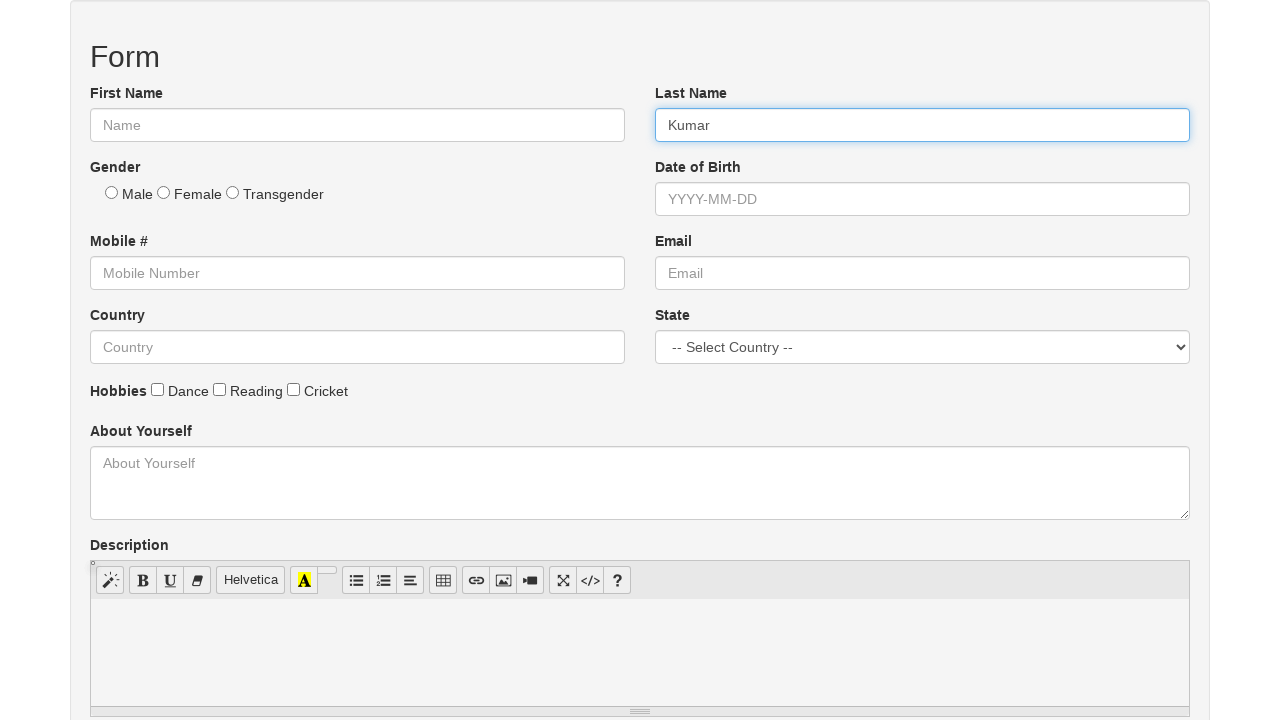

Verified that last name field contains 'Kumar'
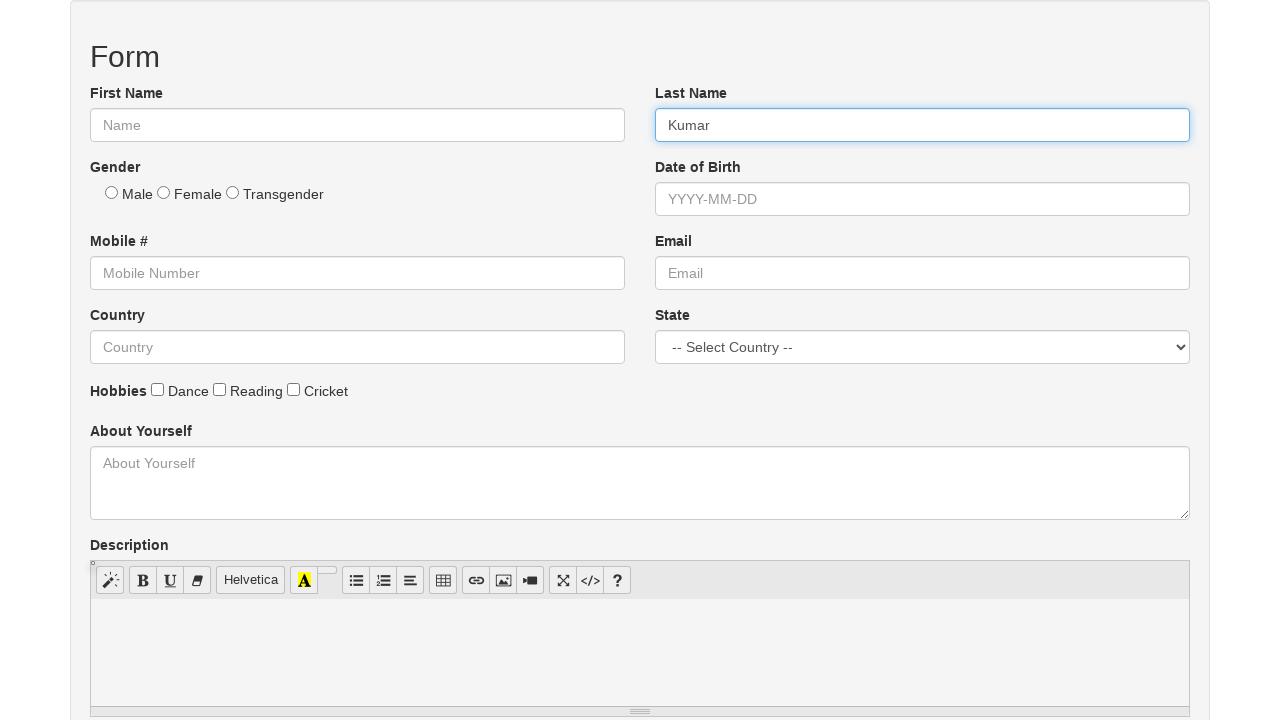

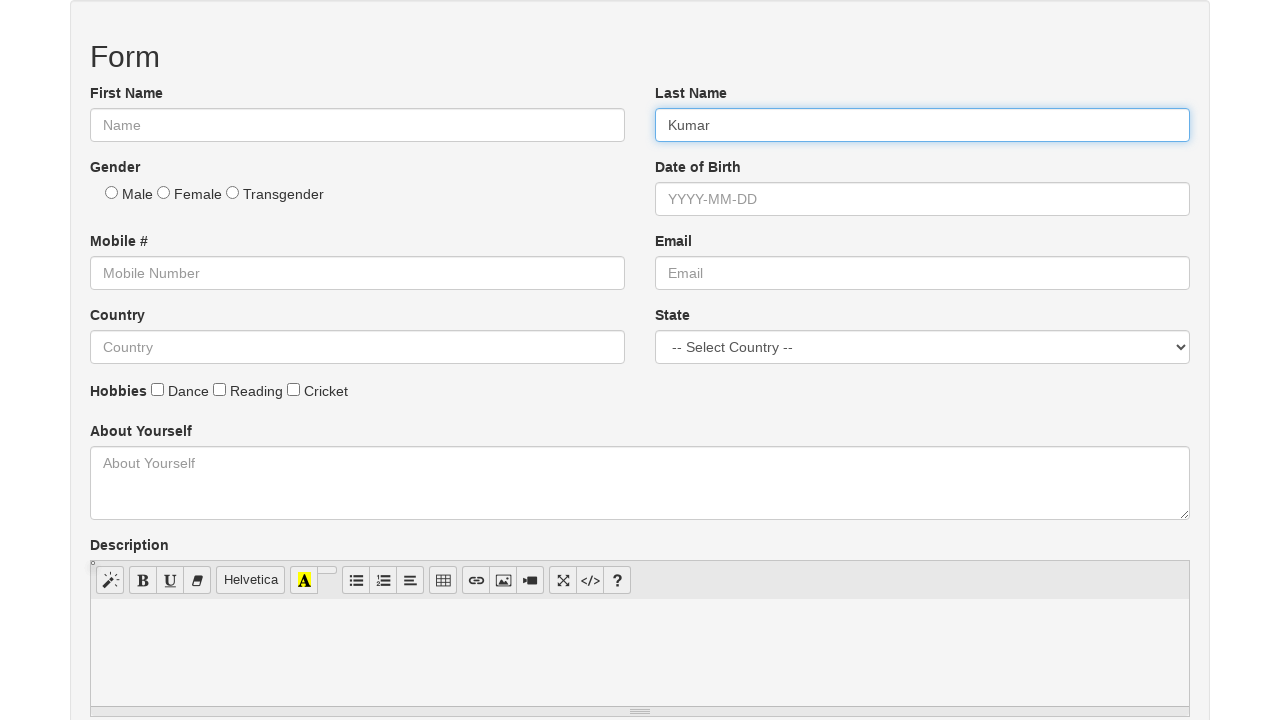